Tests drag-and-drop functionality by moving draggable elements horizontally and performing drag-and-drop operations between source and target elements

Starting URL: https://leafground.com/drag.xhtml

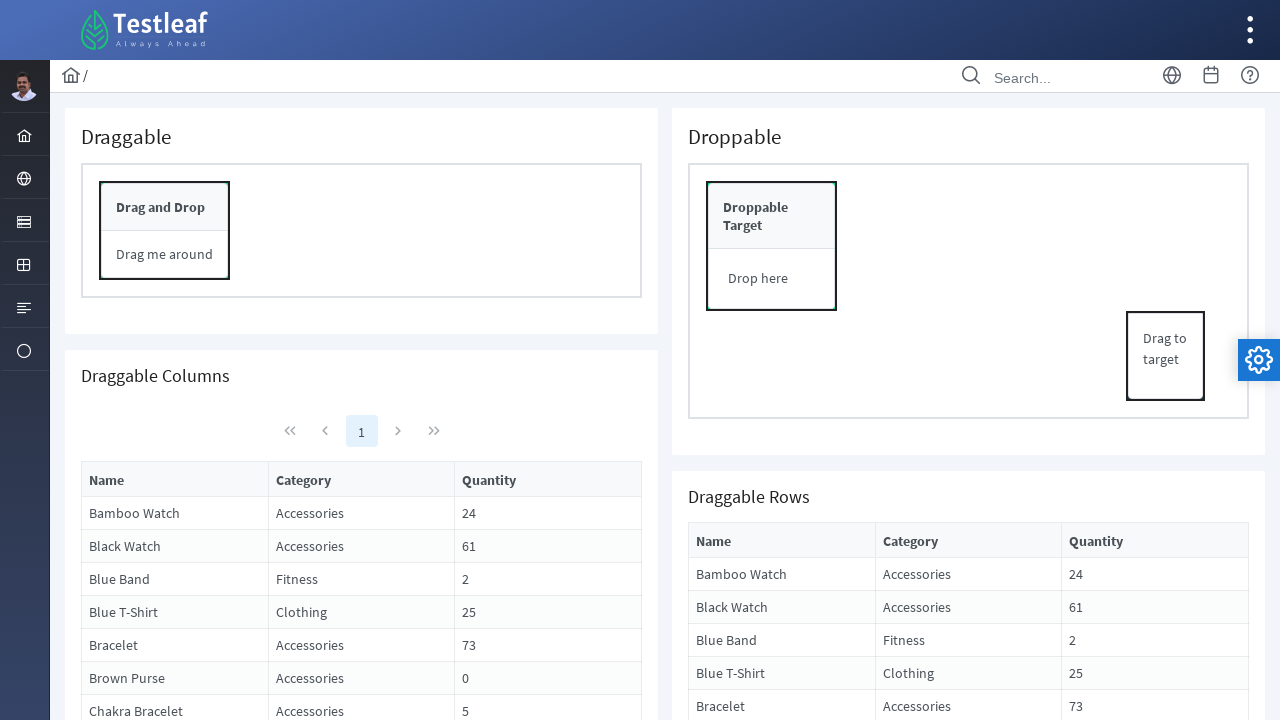

Waited 5 seconds for page to load
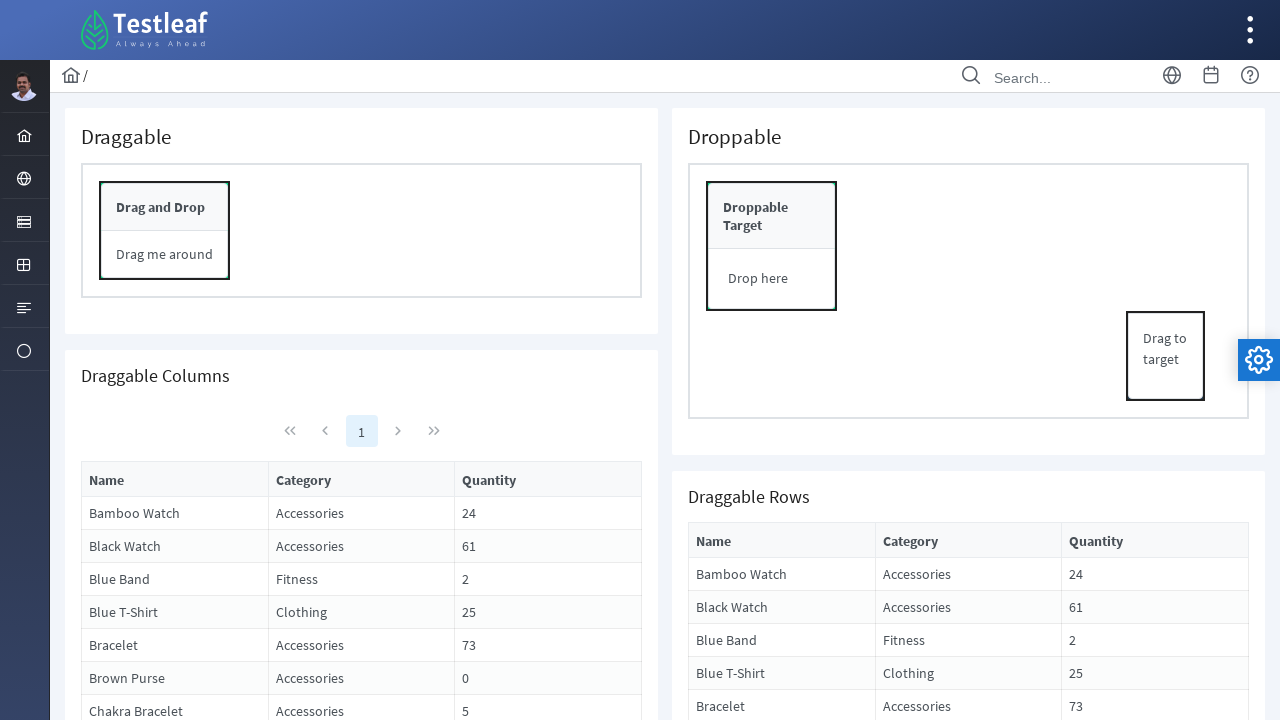

Located draggable panel element
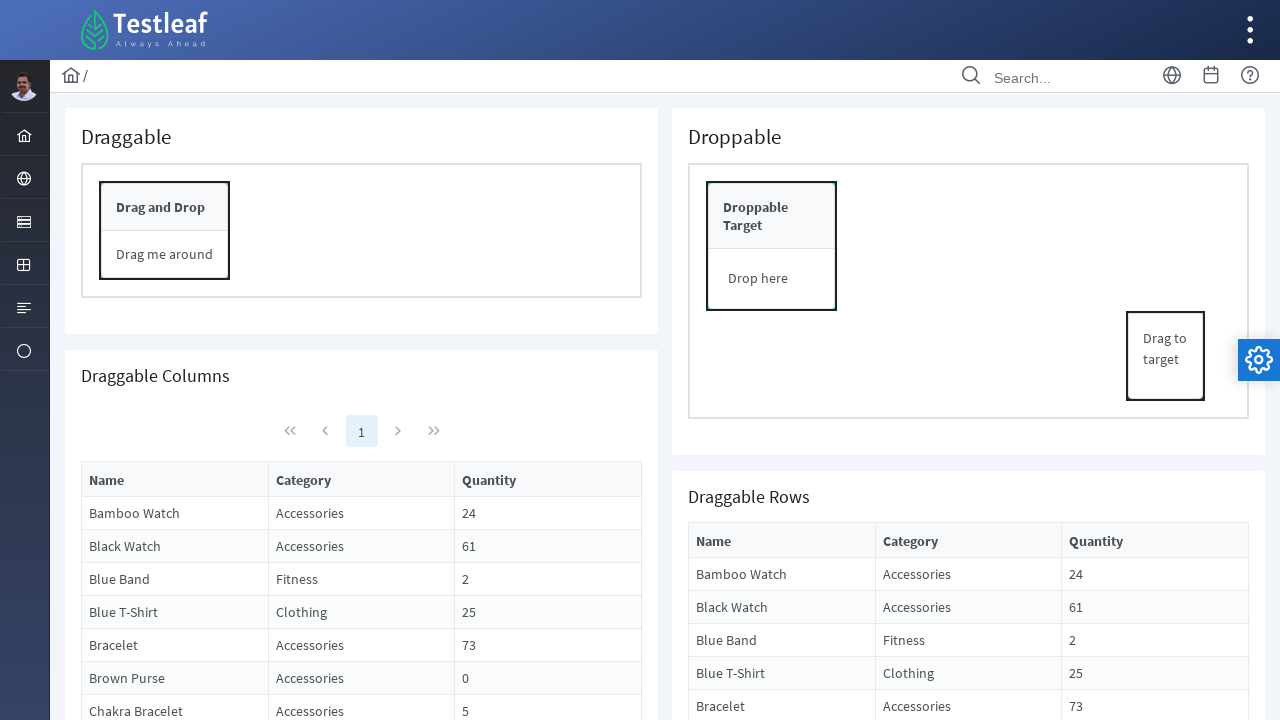

Dragged panel 200 pixels to the right at (301, 183)
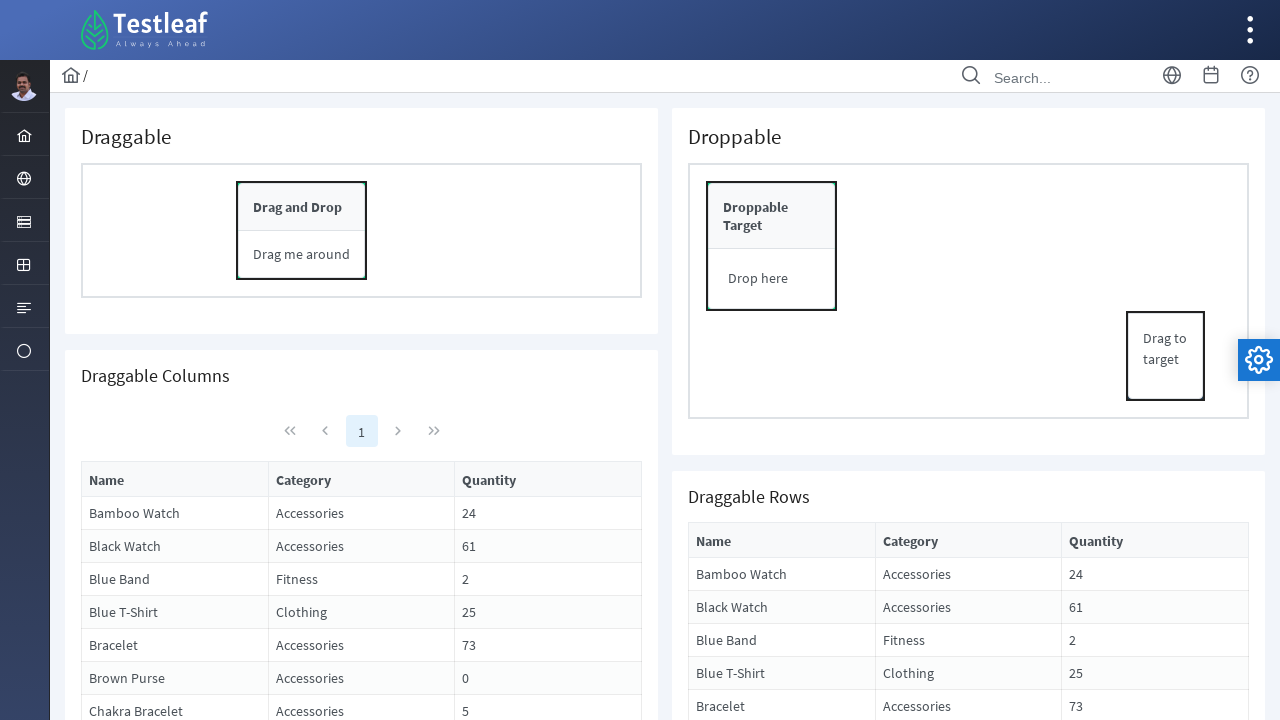

Waited 5 seconds after first drag operation
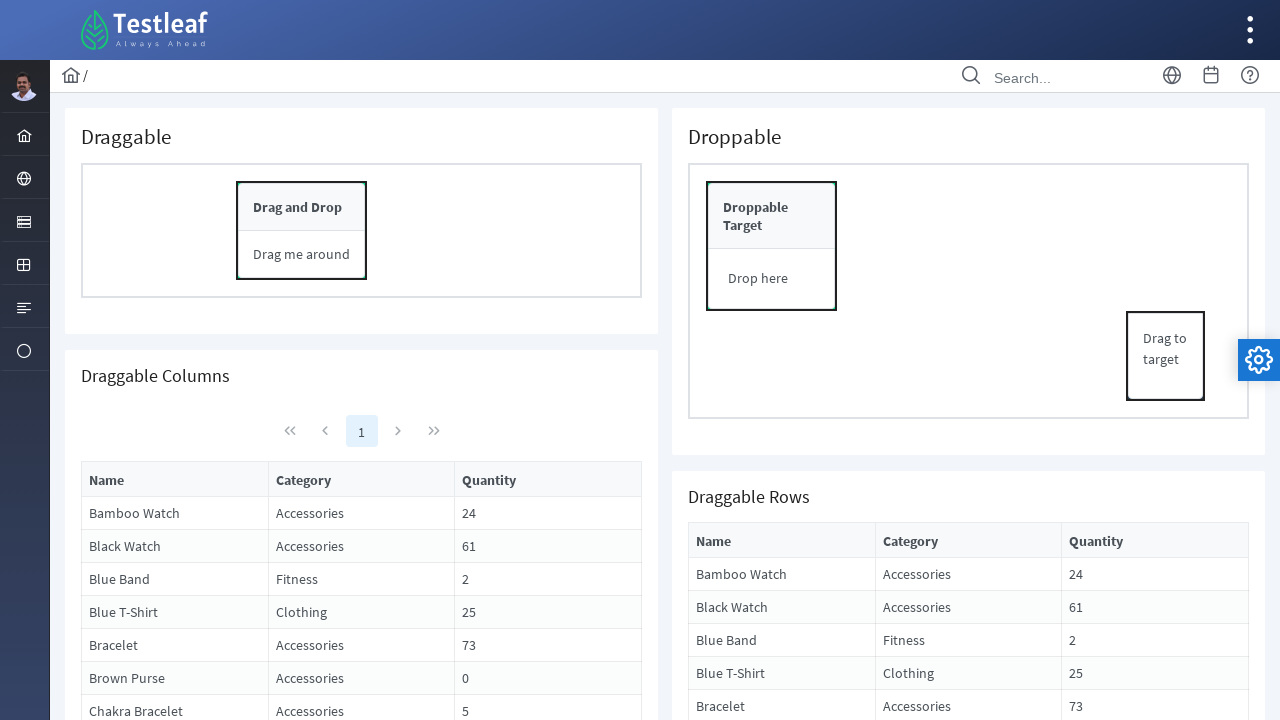

Dragged panel 100 pixels to the left at (138, 183)
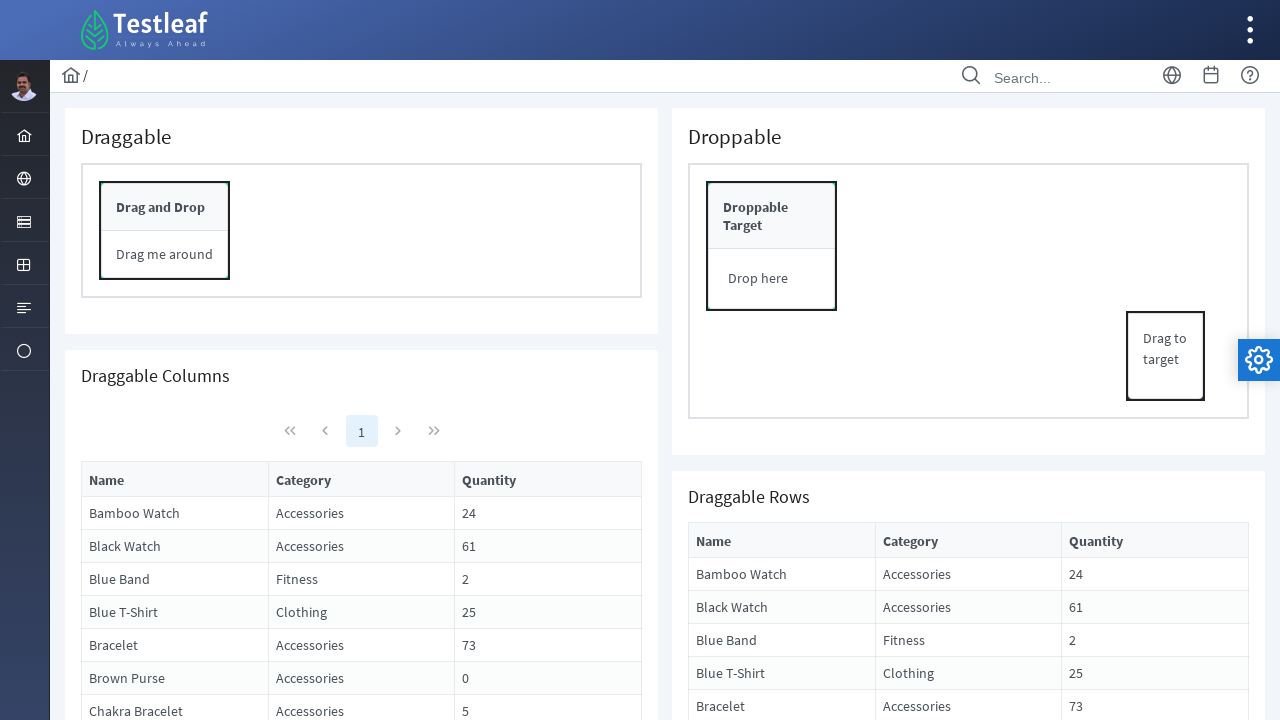

Waited 5 seconds after second drag operation
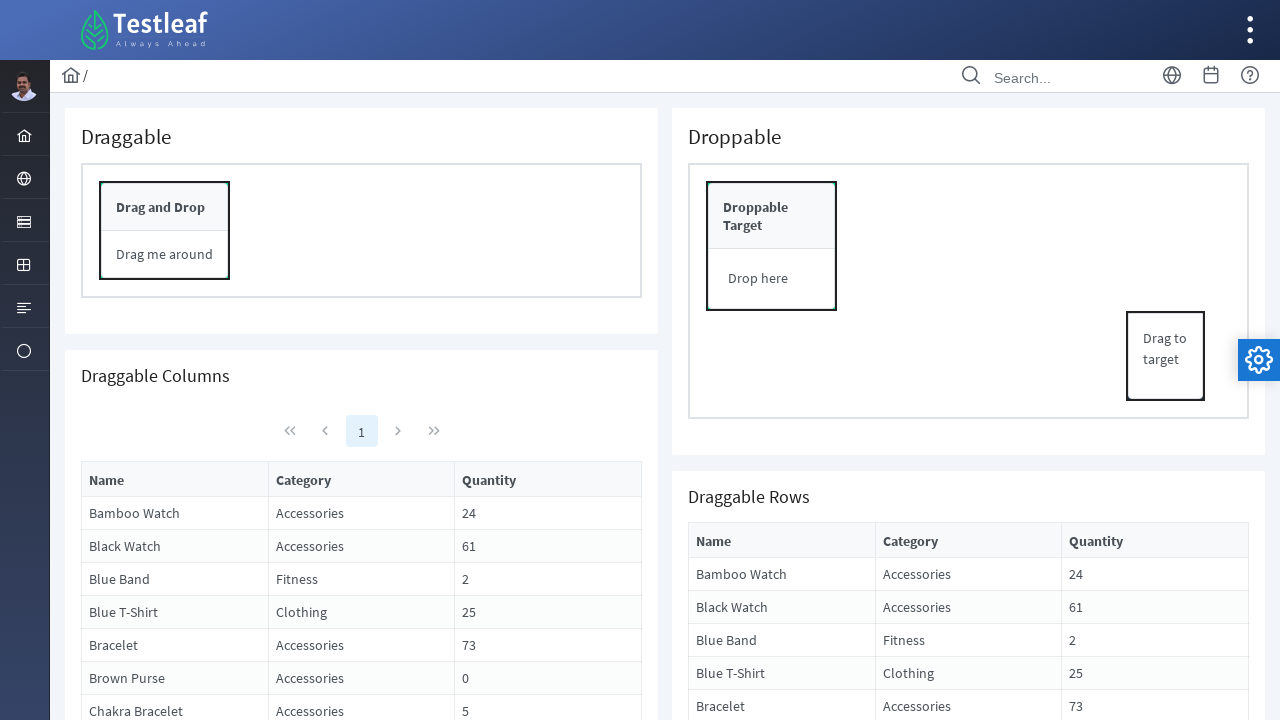

Located drag source element
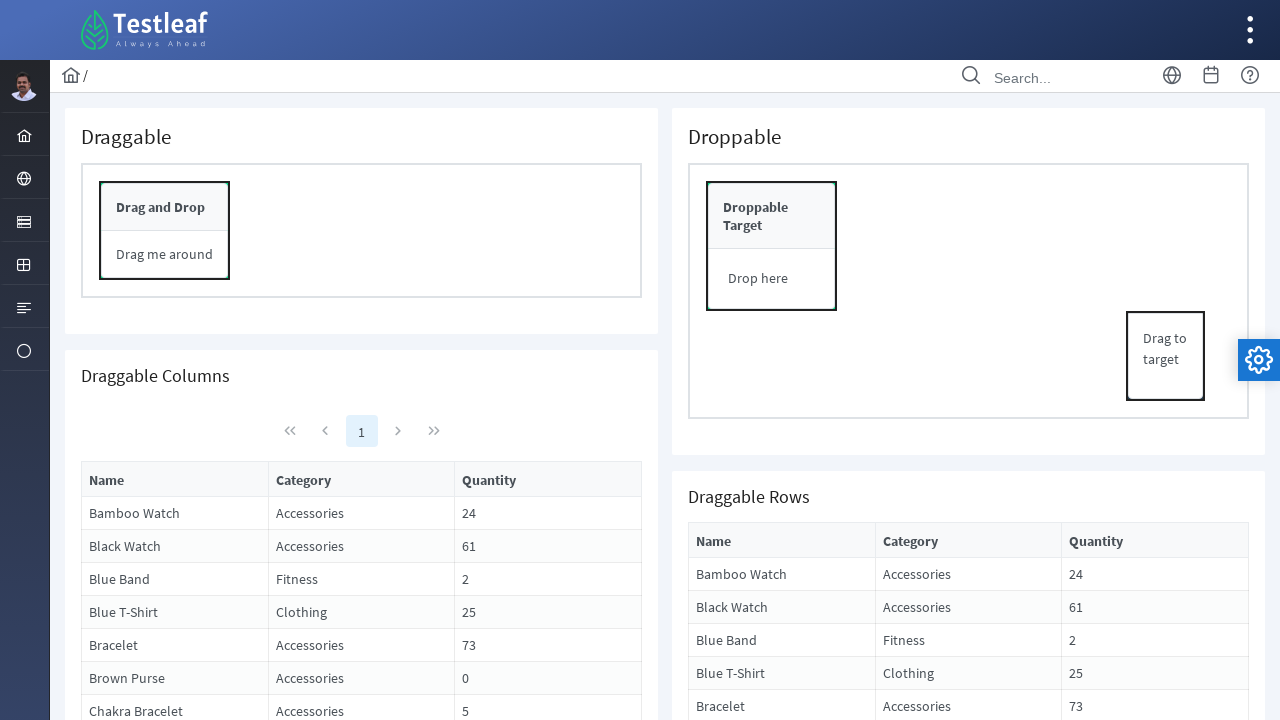

Located drop target element
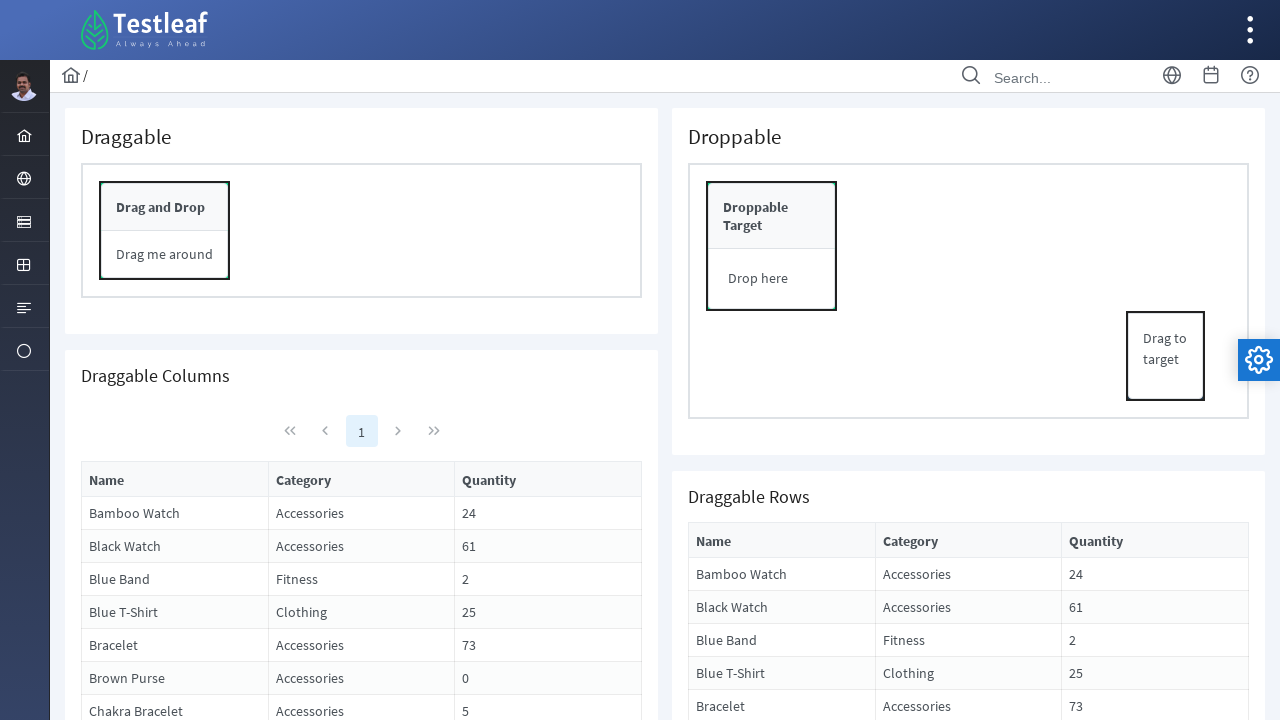

Performed drag-and-drop from source to target element at (772, 246)
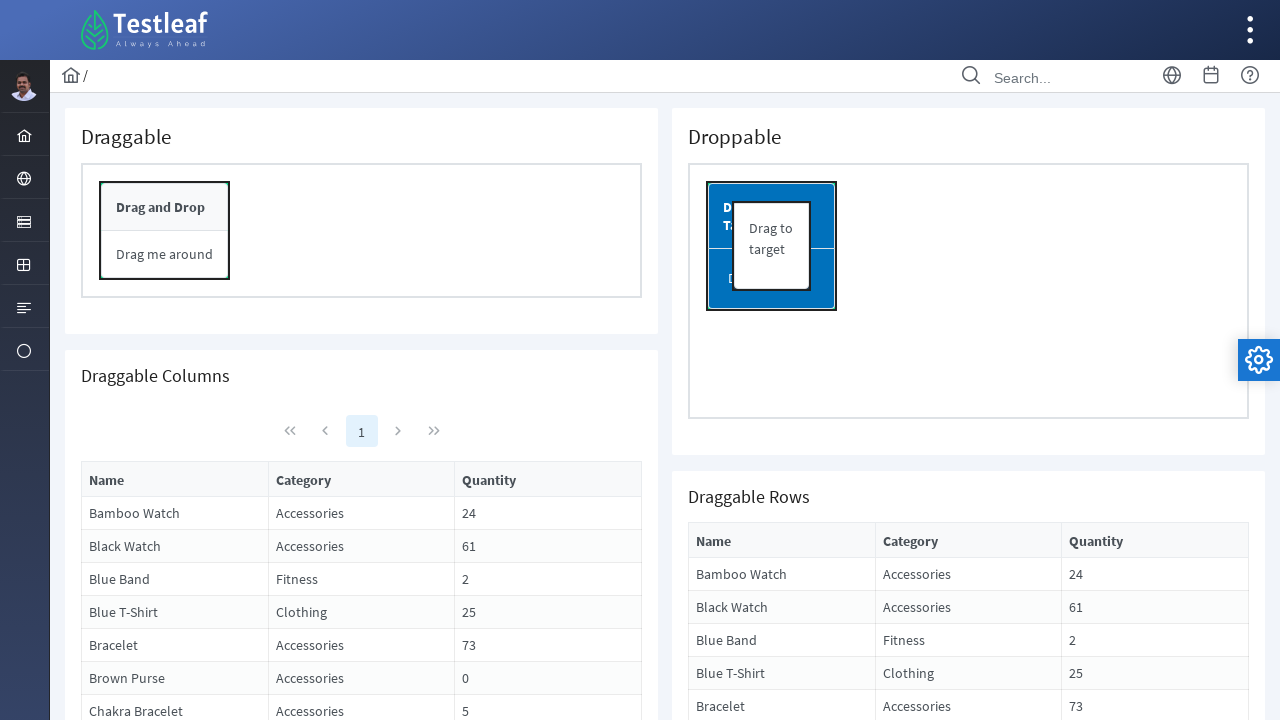

Waited 5 seconds after drag-and-drop operation
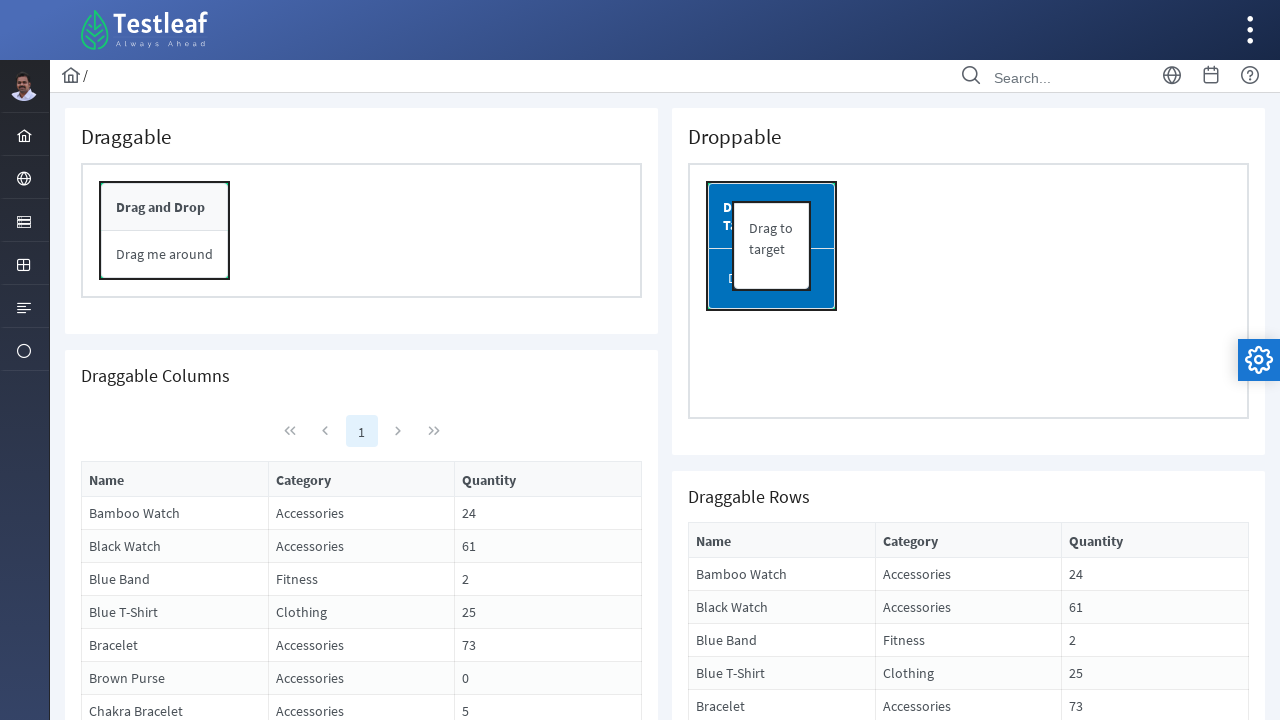

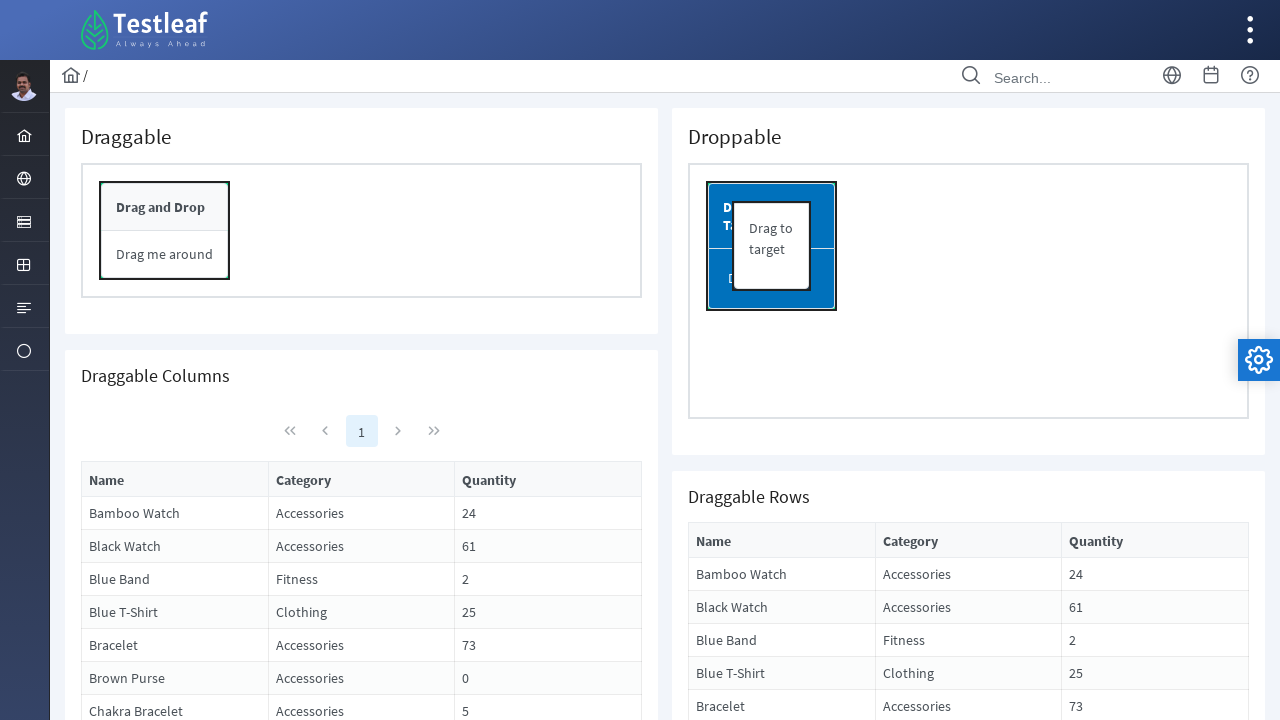